Tests form completion on a Selenium practice page by filling in the date of birth field with a test date

Starting URL: https://www.tutorialspoint.com/selenium/practice/selenium_automation_practice.php

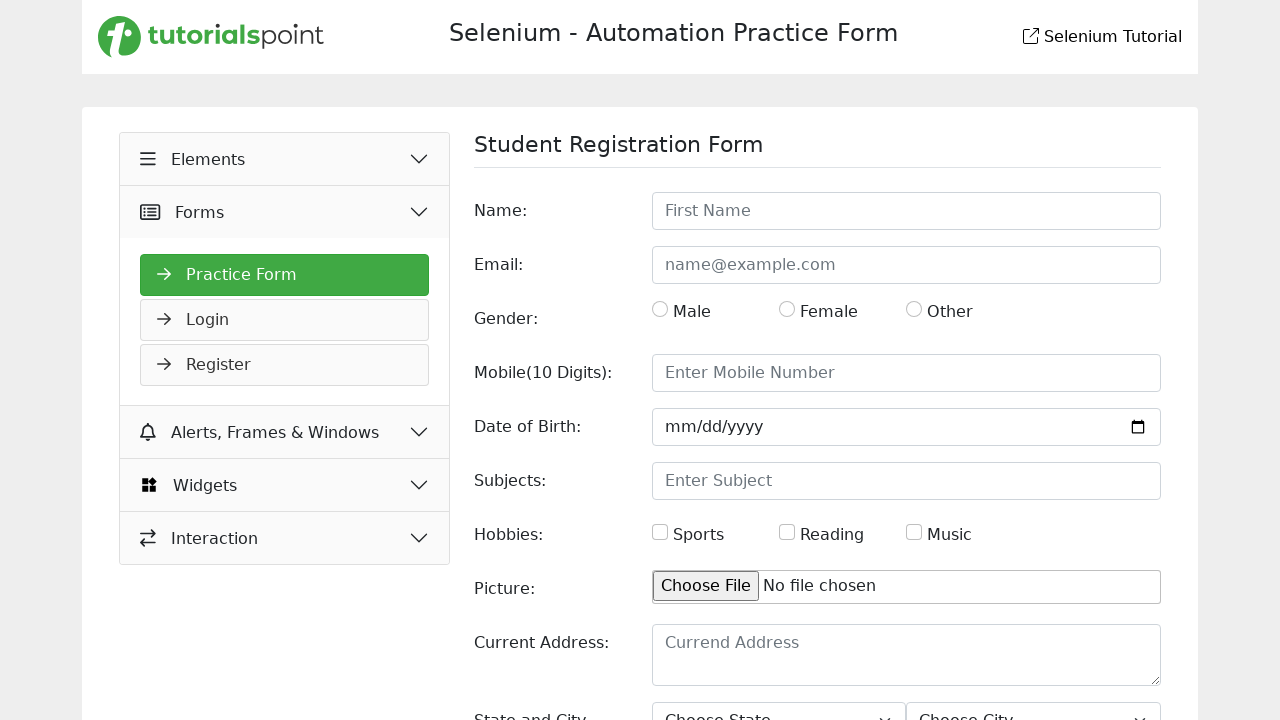

Filled date of birth field with 2015-06-10 on input[name='dob'][type='date']
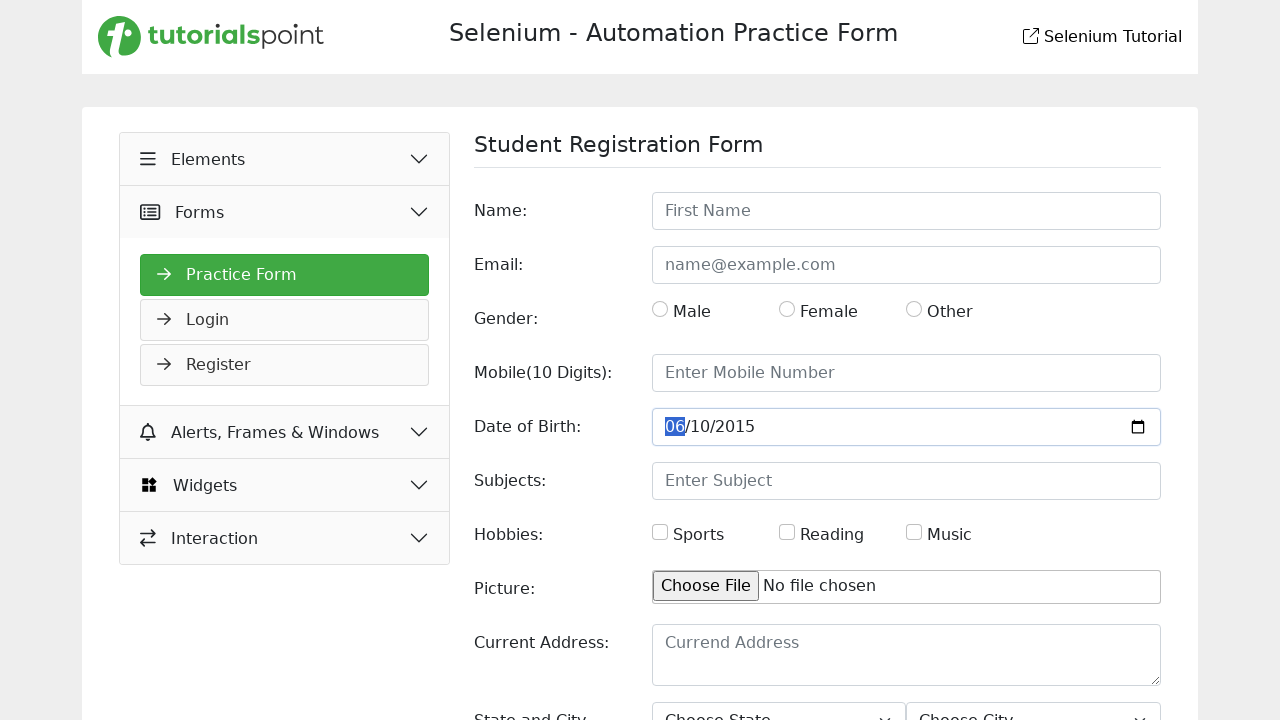

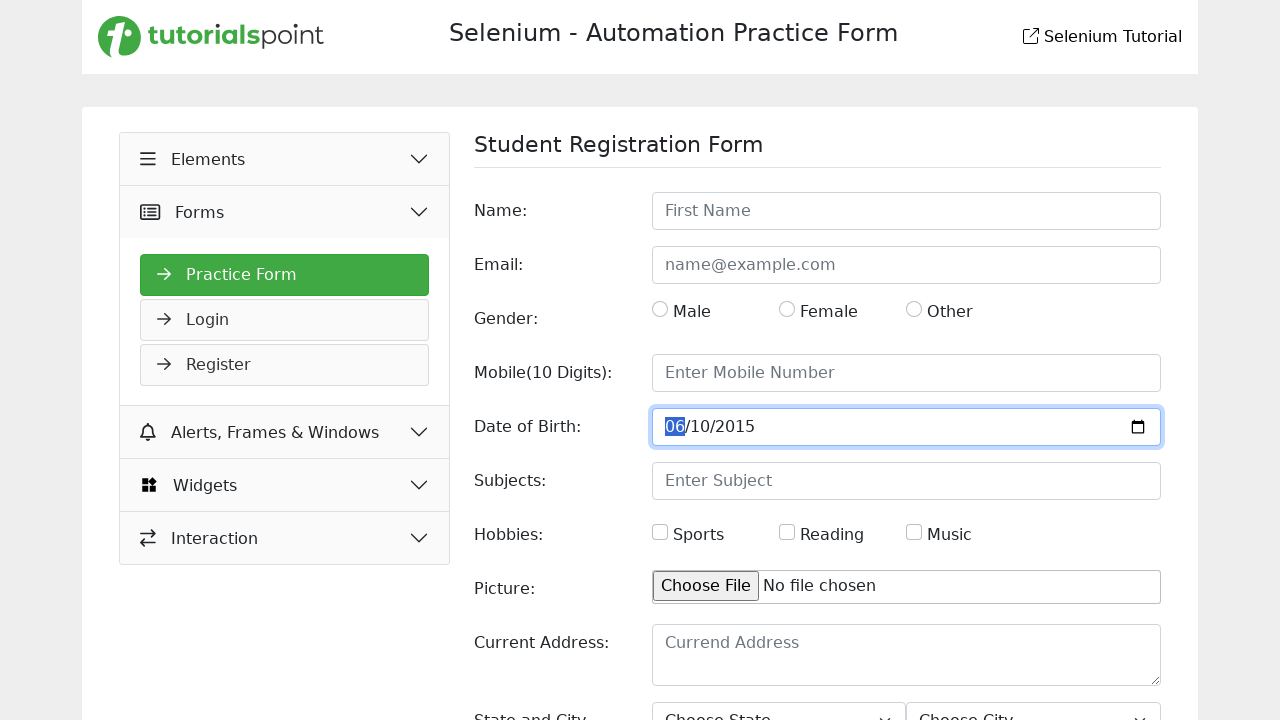